Fills out a Google Form with property information (address, price, and link) and submits it multiple times with different sample data entries.

Starting URL: https://docs.google.com/forms/d/e/1FAIpQLScMTs3orJel4v1R9Y2uw5cDErSjS9CbE2vO00dpXNU6RsdWXA/viewform?usp=header

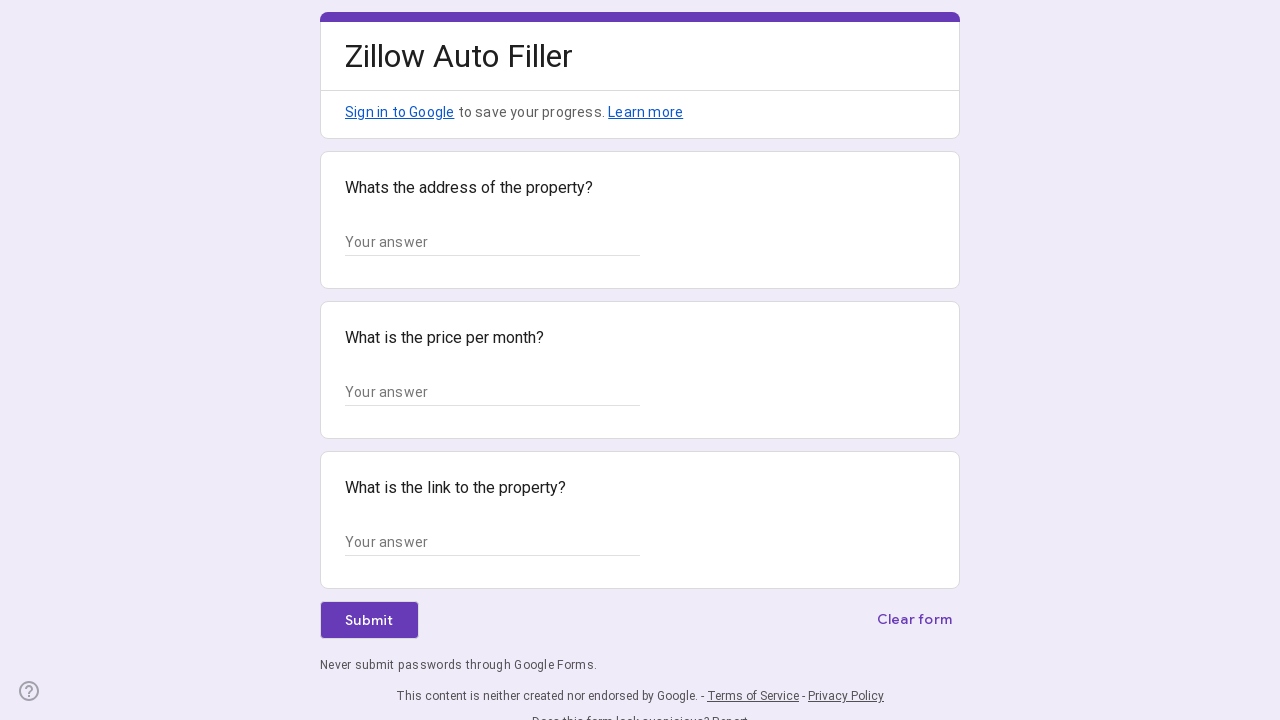

Google Form loaded - text input fields visible
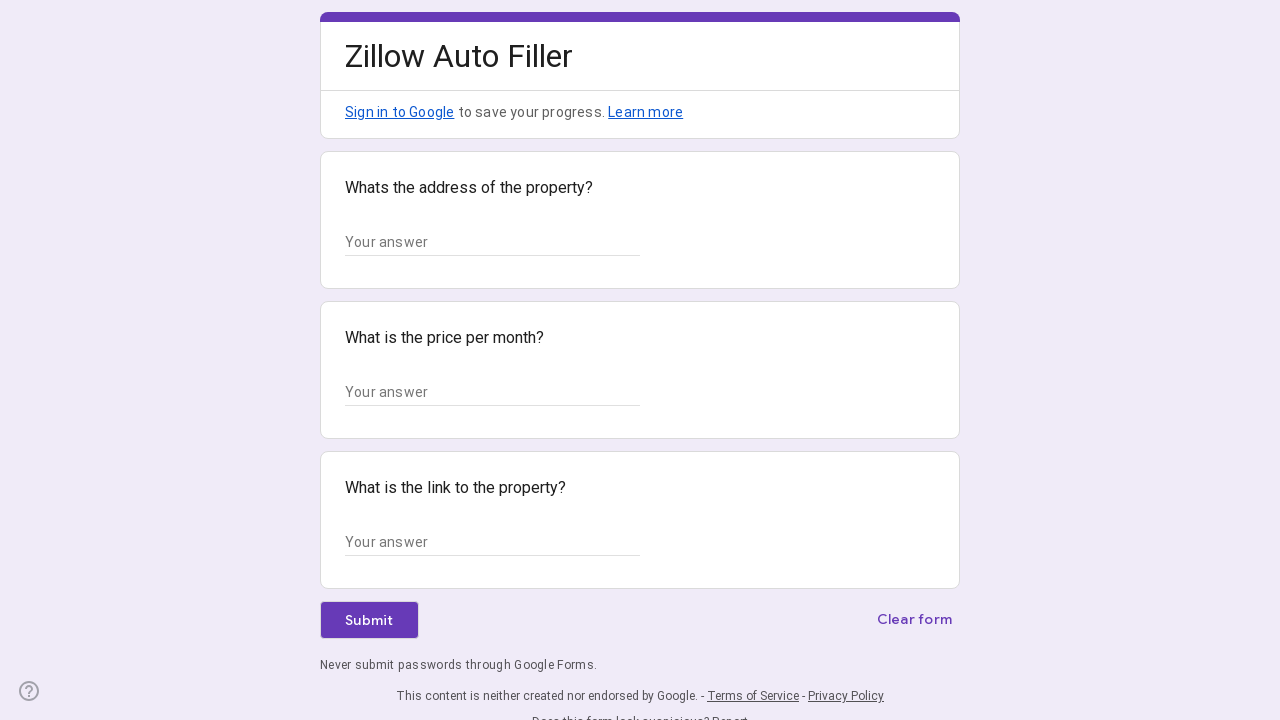

Filled address field with '123 Main St, San Francisco, CA 94102' on xpath=//*[@id="mG61Hd"]/div[2]/div/div[2]/div[1]/div/div/div[2]/div/div[1]/div/d
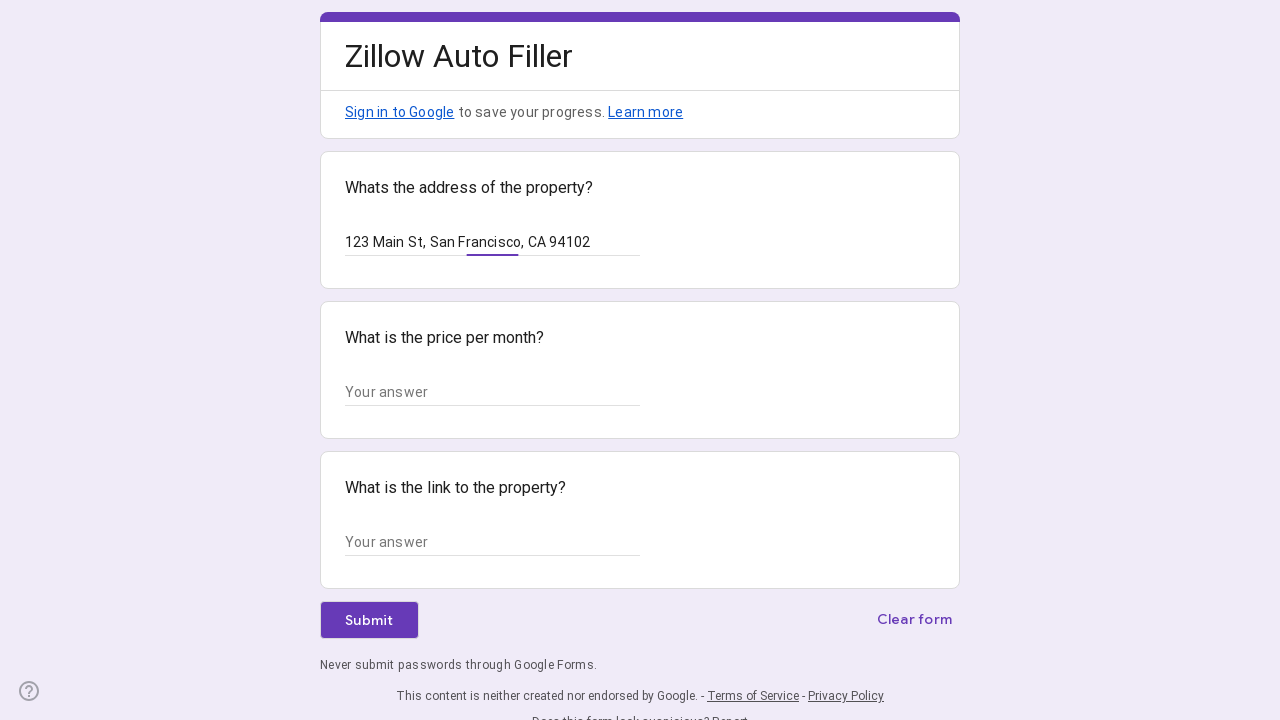

Filled price field with '$2,500' on xpath=//*[@id="mG61Hd"]/div[2]/div/div[2]/div[2]/div/div/div[2]/div/div[1]/div/d
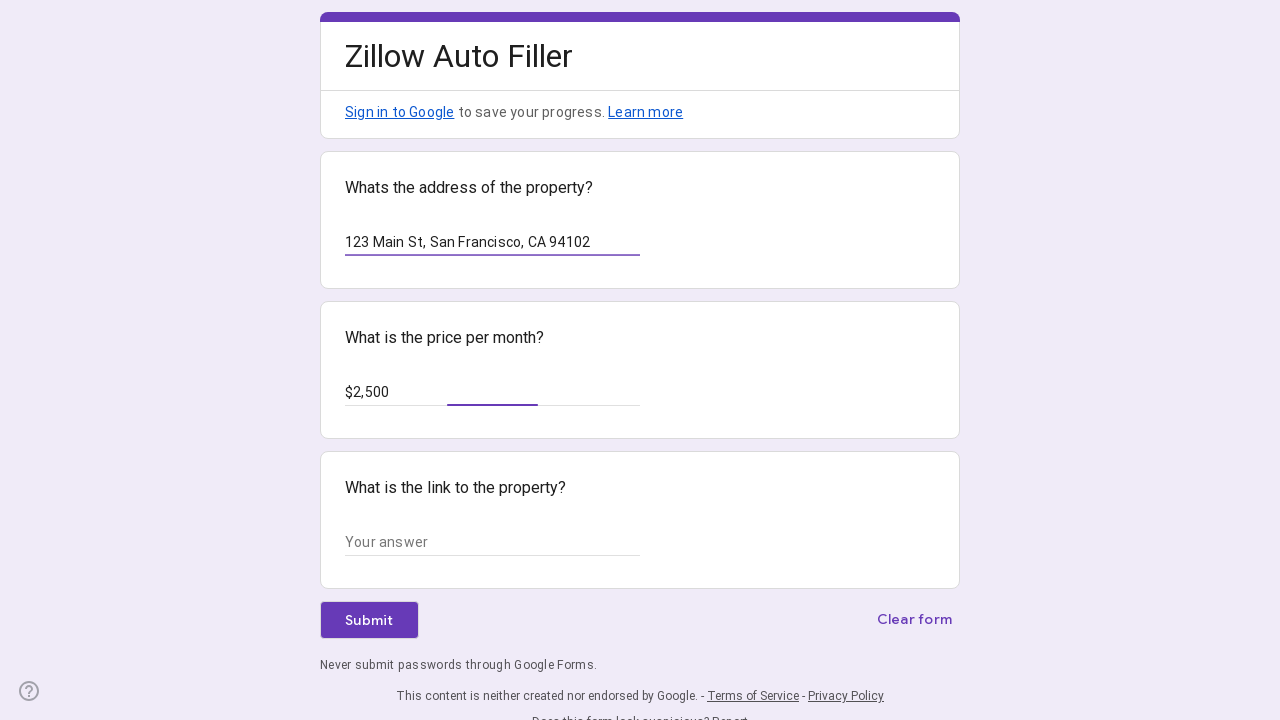

Filled link field with 'https://example.com/property1' on xpath=//*[@id="mG61Hd"]/div[2]/div/div[2]/div[3]/div/div/div[2]/div/div[1]/div/d
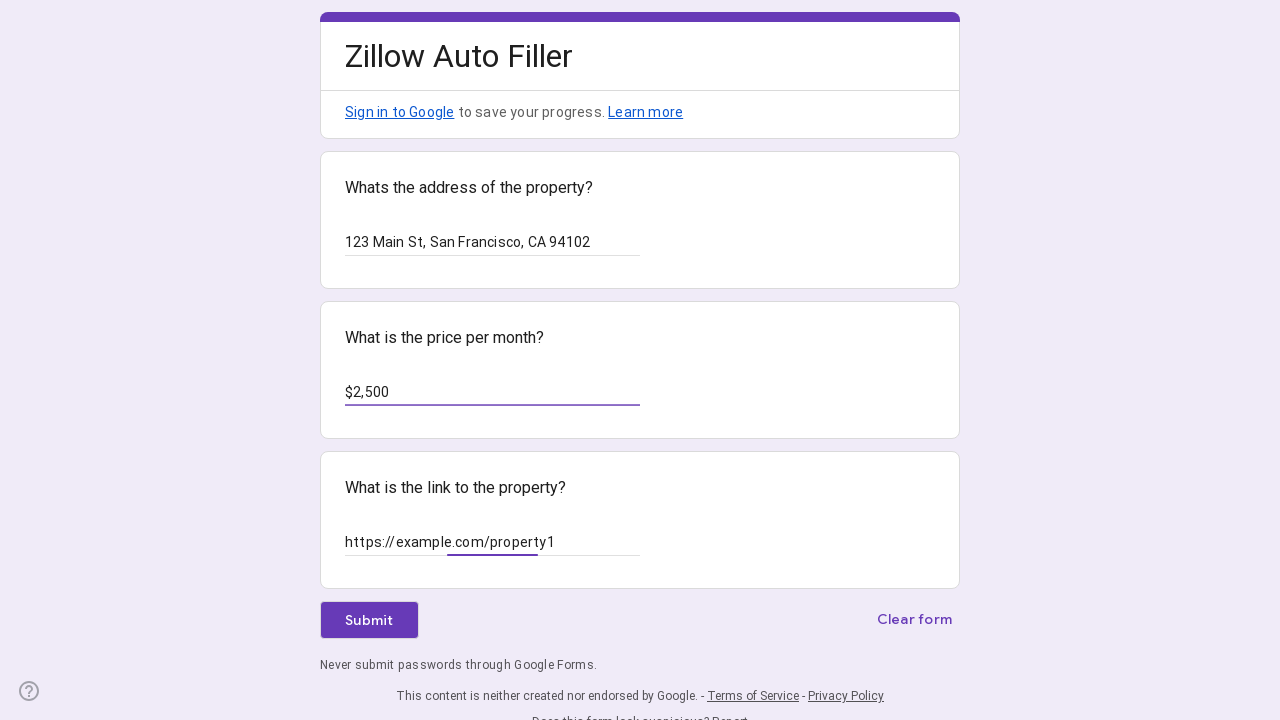

Submitted form with Enter key on xpath=//*[@id="mG61Hd"]/div[2]/div/div[2]/div[3]/div/div/div[2]/div/div[1]/div/d
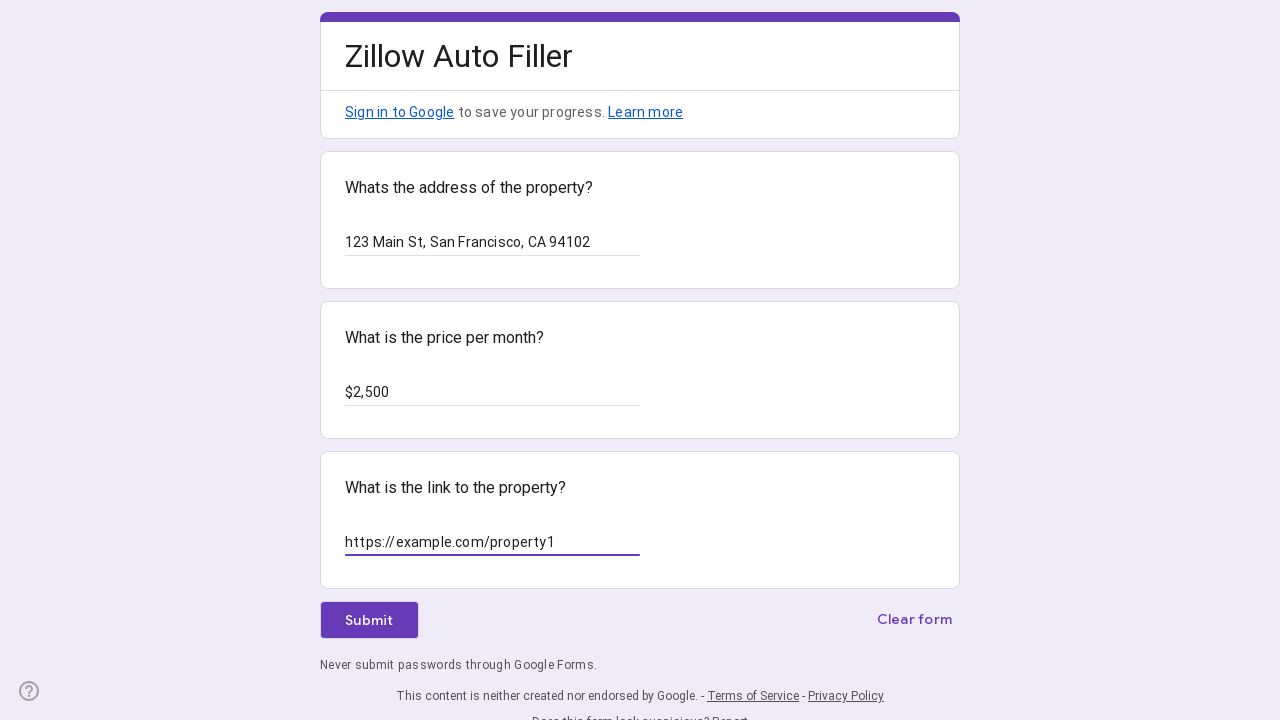

Waited for form to reset after submission
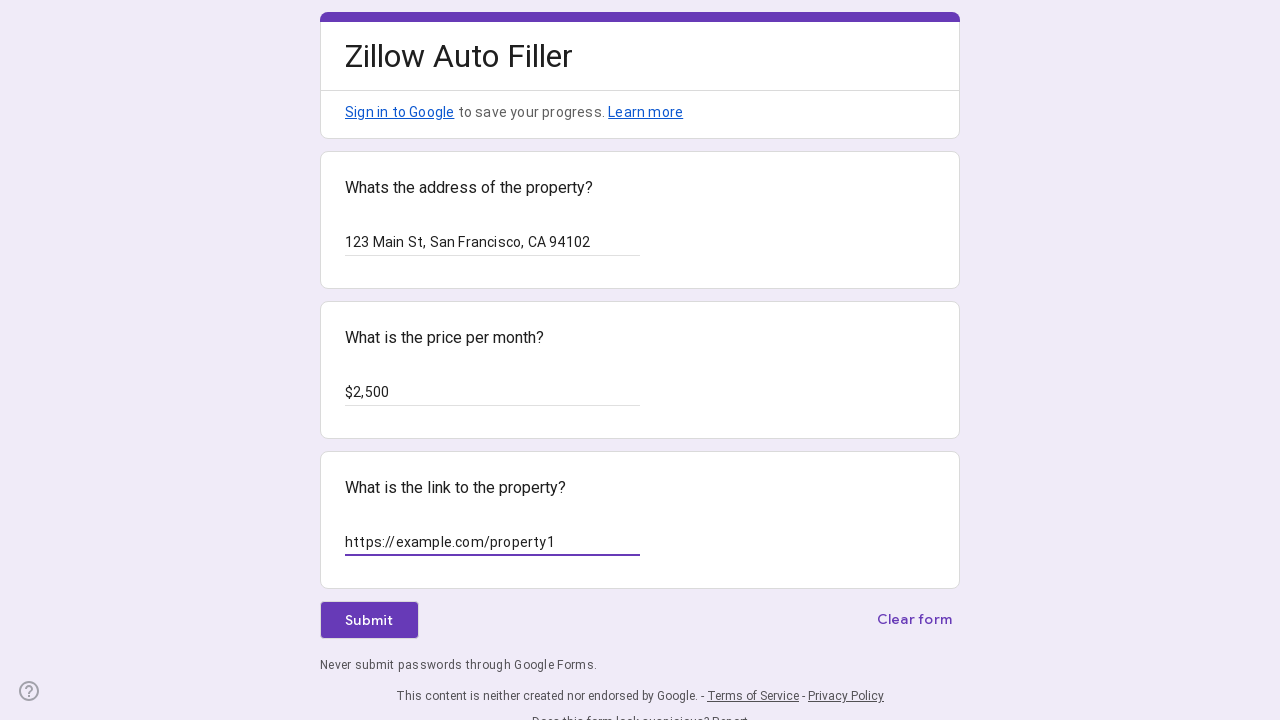

Cleared address field for next entry on xpath=//*[@id="mG61Hd"]/div[2]/div/div[2]/div[1]/div/div/div[2]/div/div[1]/div/d
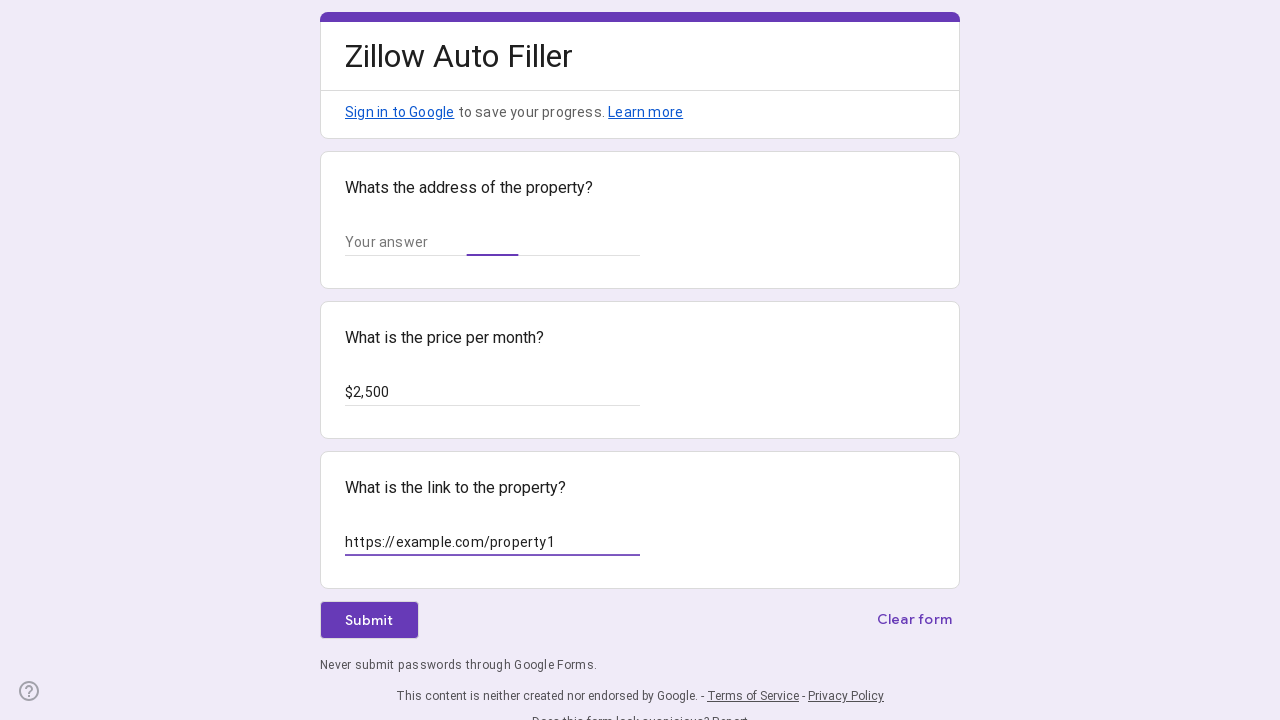

Cleared price field for next entry on xpath=//*[@id="mG61Hd"]/div[2]/div/div[2]/div[2]/div/div/div[2]/div/div[1]/div/d
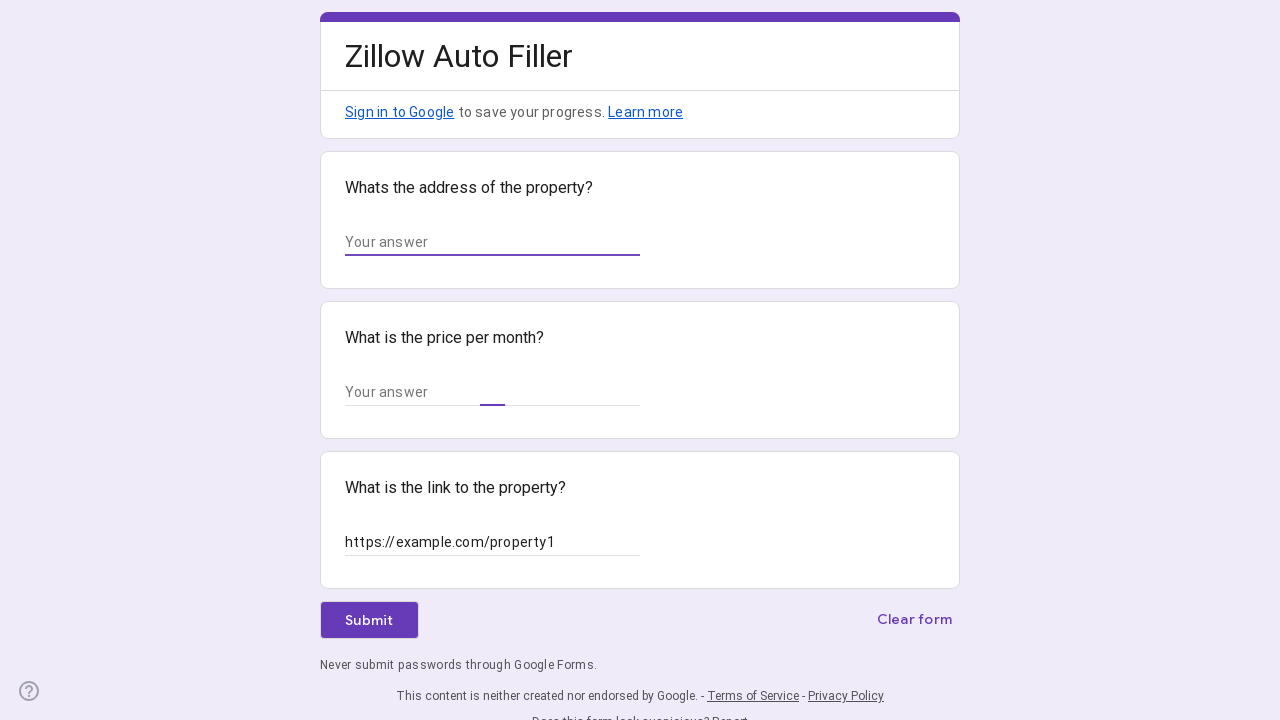

Cleared link field for next entry on xpath=//*[@id="mG61Hd"]/div[2]/div/div[2]/div[3]/div/div/div[2]/div/div[1]/div/d
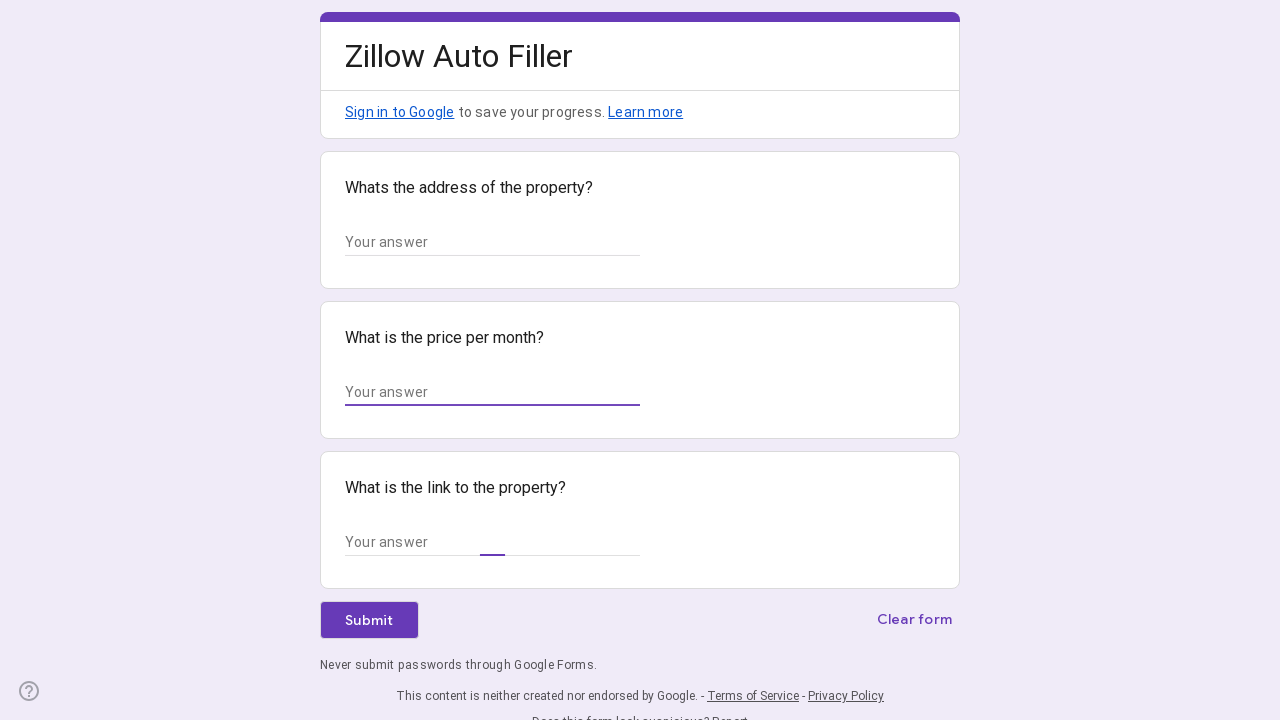

Filled address field with '456 Oak Ave, Los Angeles, CA 90001' on xpath=//*[@id="mG61Hd"]/div[2]/div/div[2]/div[1]/div/div/div[2]/div/div[1]/div/d
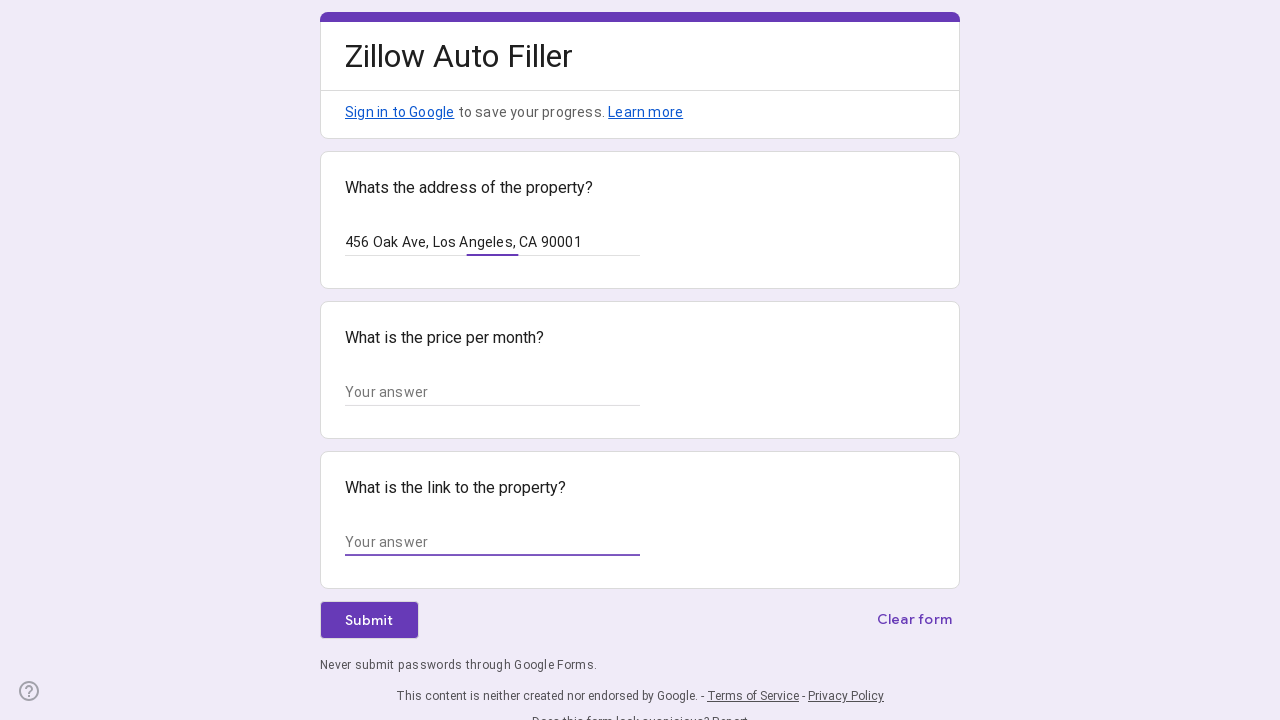

Filled price field with '$1,800' on xpath=//*[@id="mG61Hd"]/div[2]/div/div[2]/div[2]/div/div/div[2]/div/div[1]/div/d
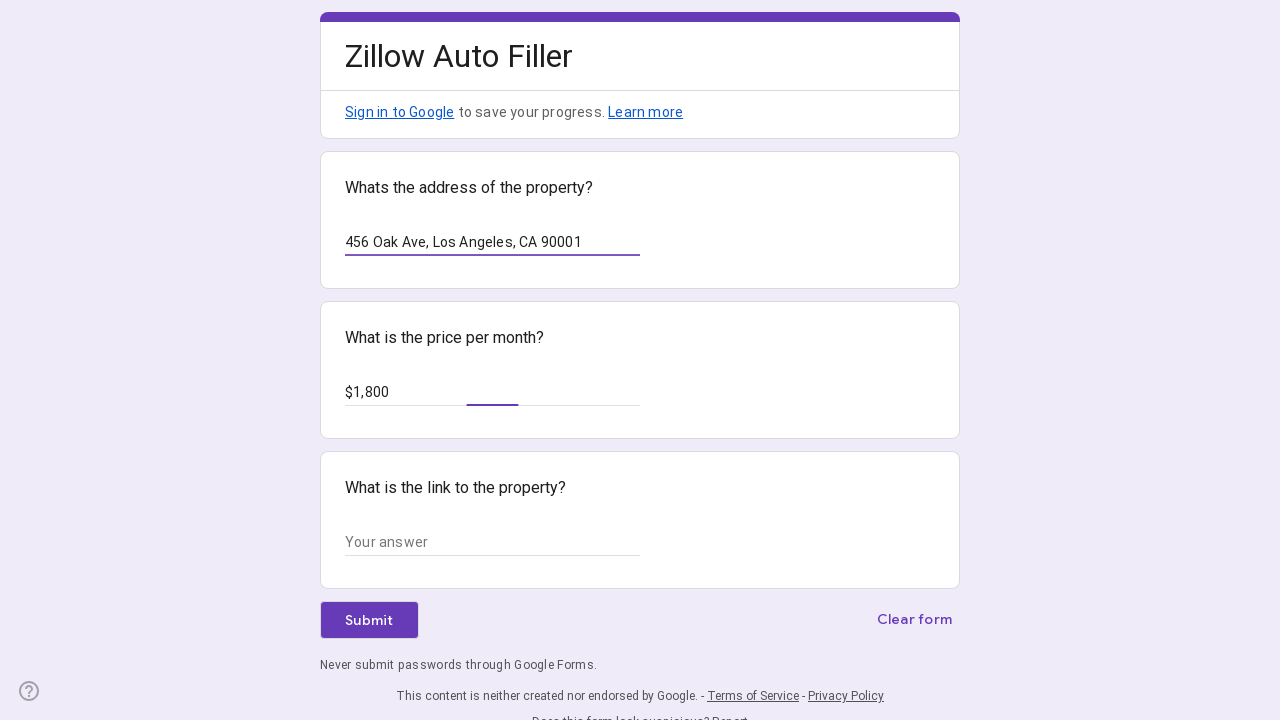

Filled link field with 'https://example.com/property2' on xpath=//*[@id="mG61Hd"]/div[2]/div/div[2]/div[3]/div/div/div[2]/div/div[1]/div/d
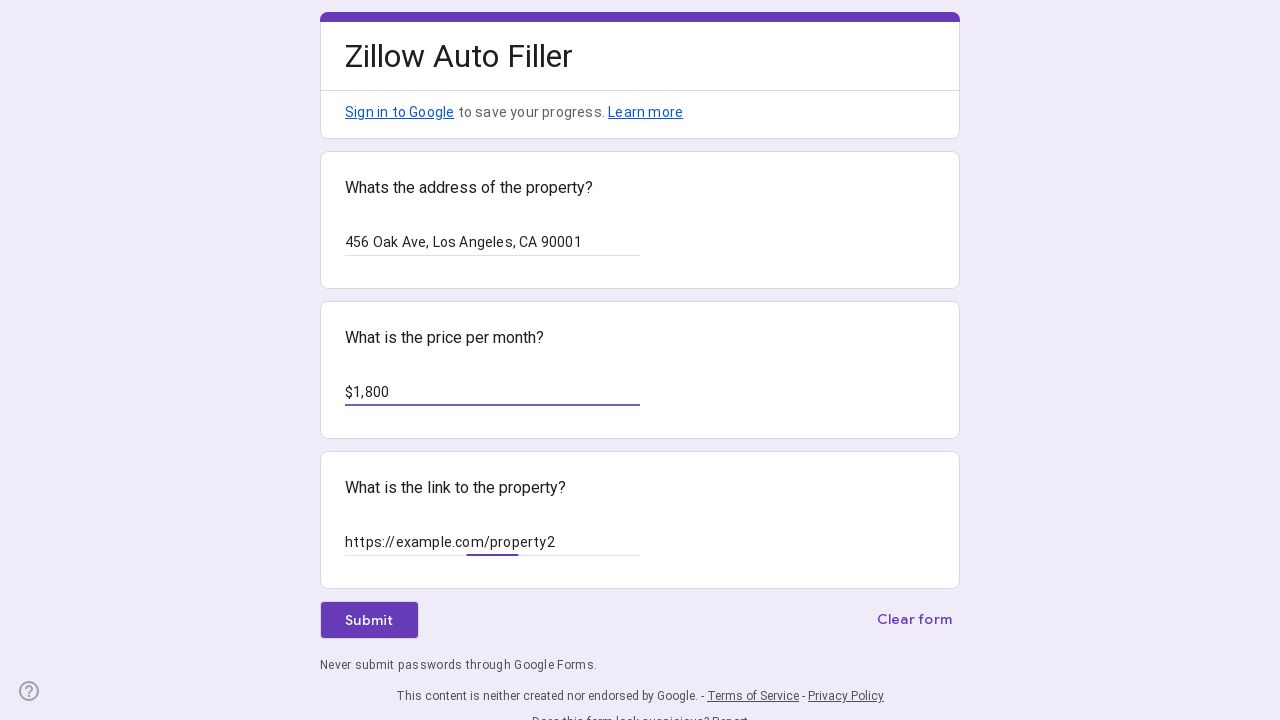

Submitted form with Enter key on xpath=//*[@id="mG61Hd"]/div[2]/div/div[2]/div[3]/div/div/div[2]/div/div[1]/div/d
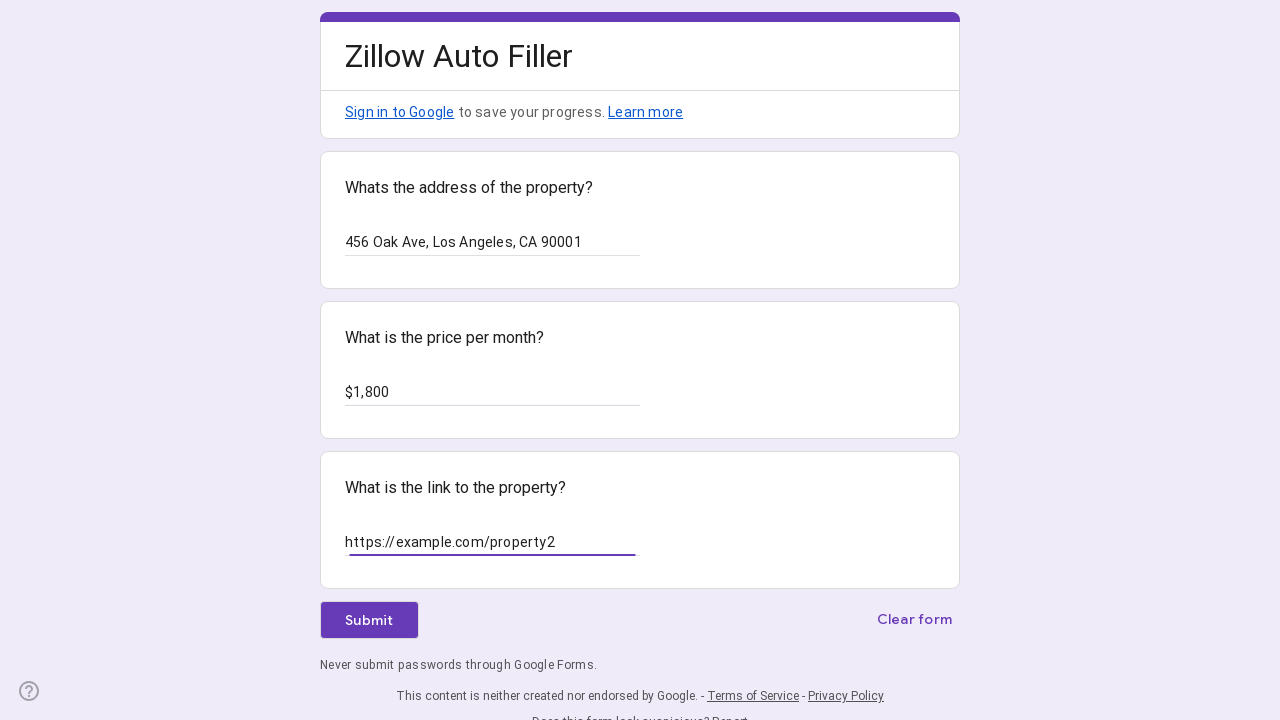

Waited for form to reset after submission
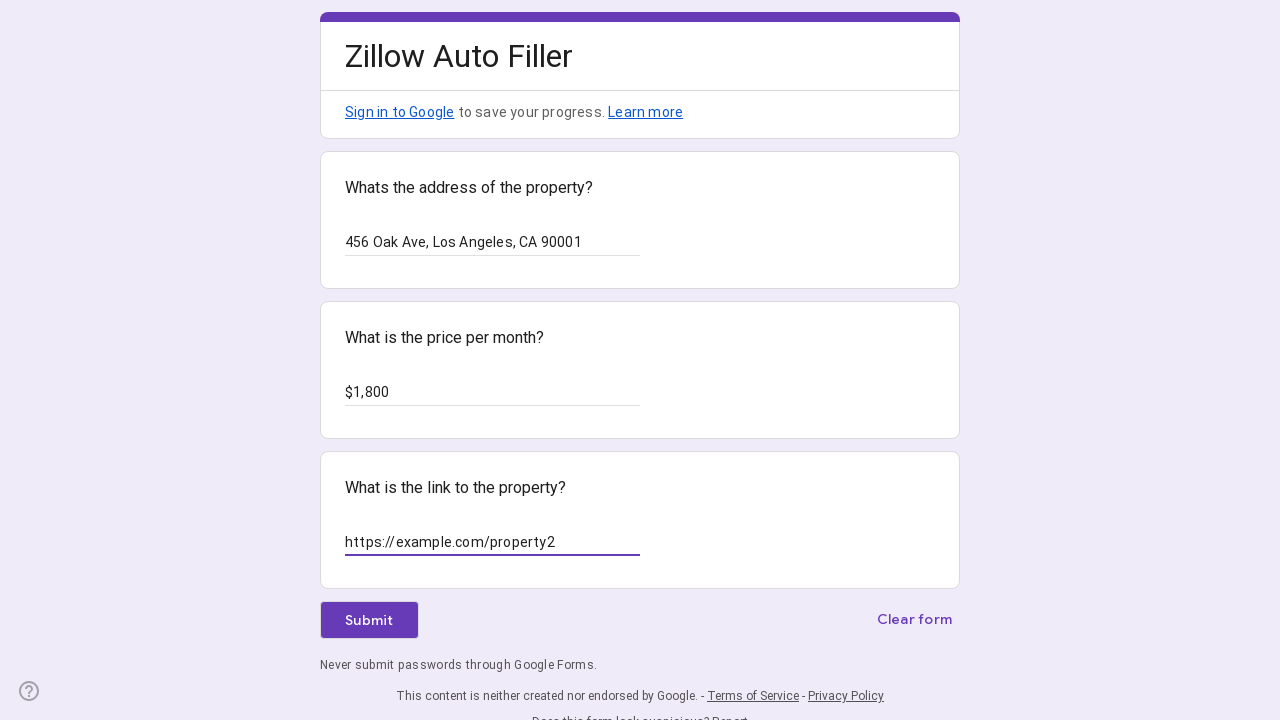

Cleared address field for next entry on xpath=//*[@id="mG61Hd"]/div[2]/div/div[2]/div[1]/div/div/div[2]/div/div[1]/div/d
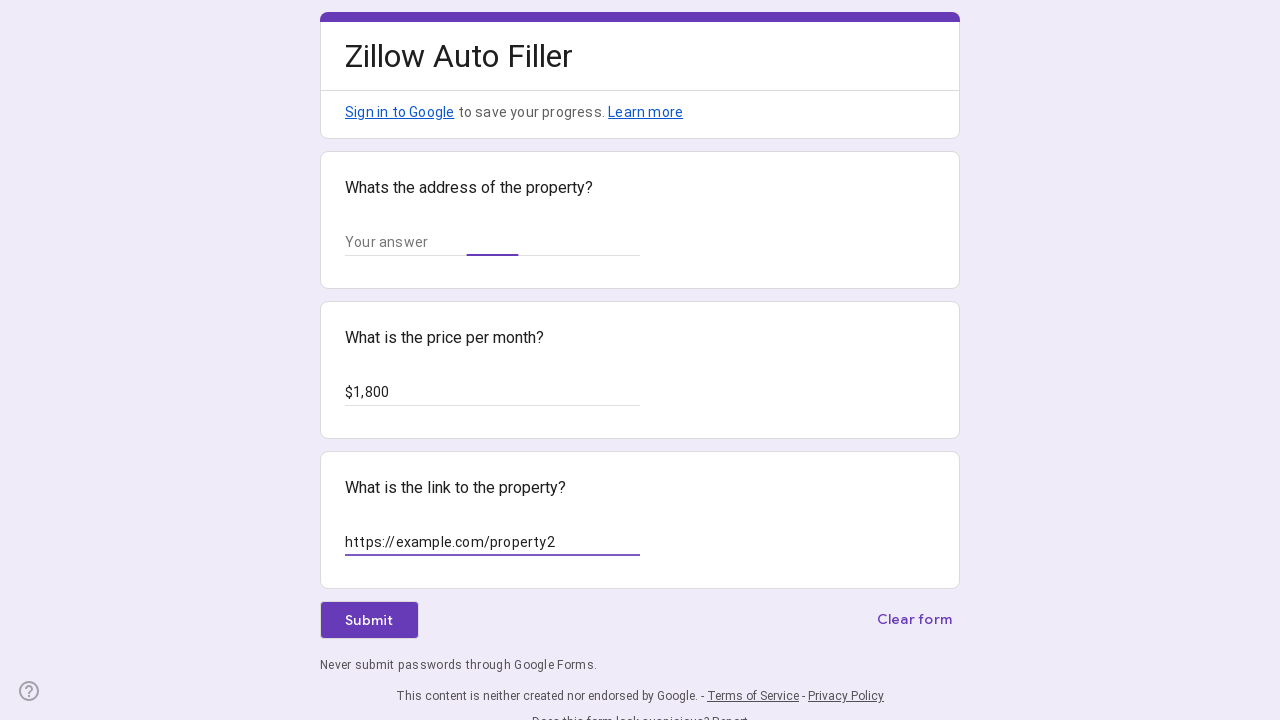

Cleared price field for next entry on xpath=//*[@id="mG61Hd"]/div[2]/div/div[2]/div[2]/div/div/div[2]/div/div[1]/div/d
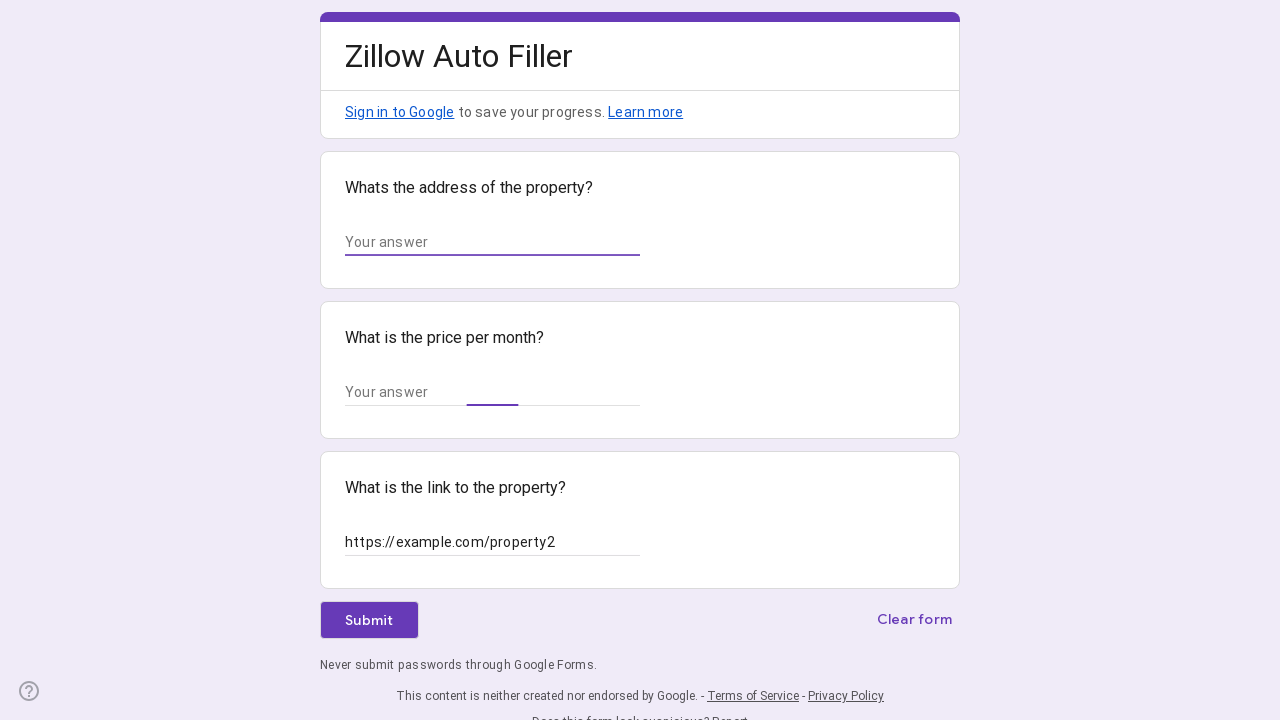

Cleared link field for next entry on xpath=//*[@id="mG61Hd"]/div[2]/div/div[2]/div[3]/div/div/div[2]/div/div[1]/div/d
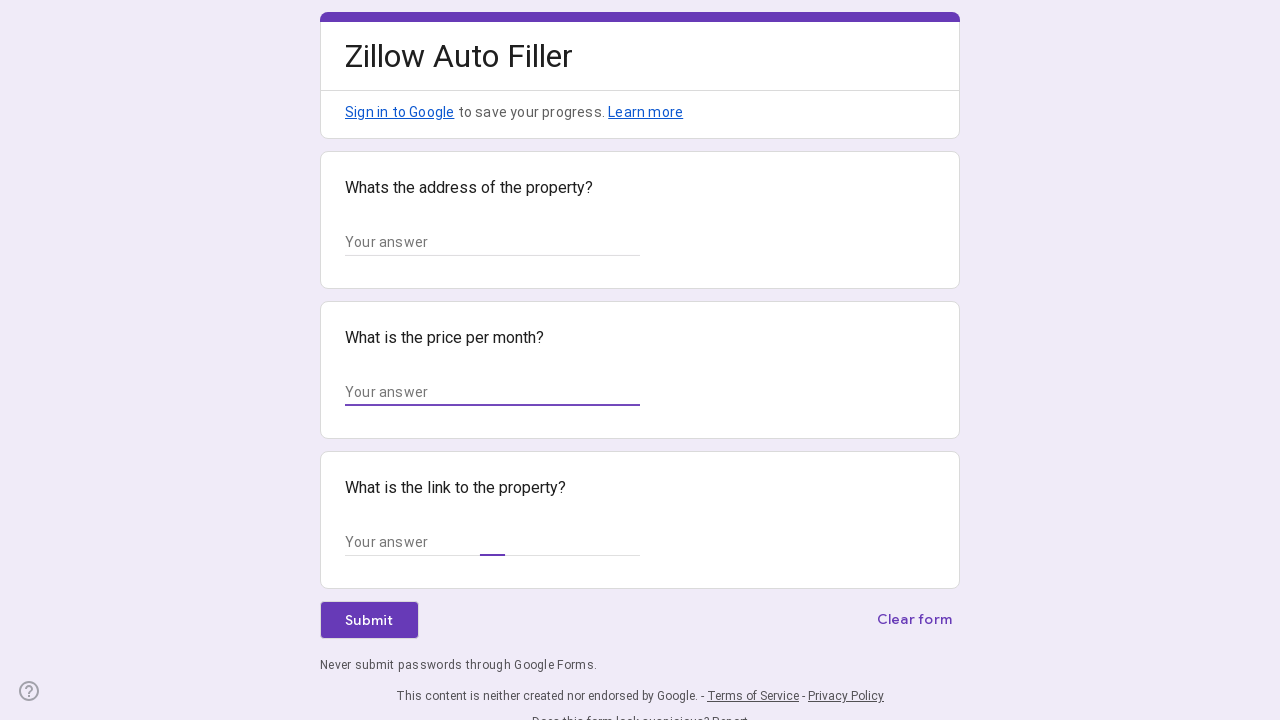

Filled address field with '789 Pine Rd, Seattle, WA 98101' on xpath=//*[@id="mG61Hd"]/div[2]/div/div[2]/div[1]/div/div/div[2]/div/div[1]/div/d
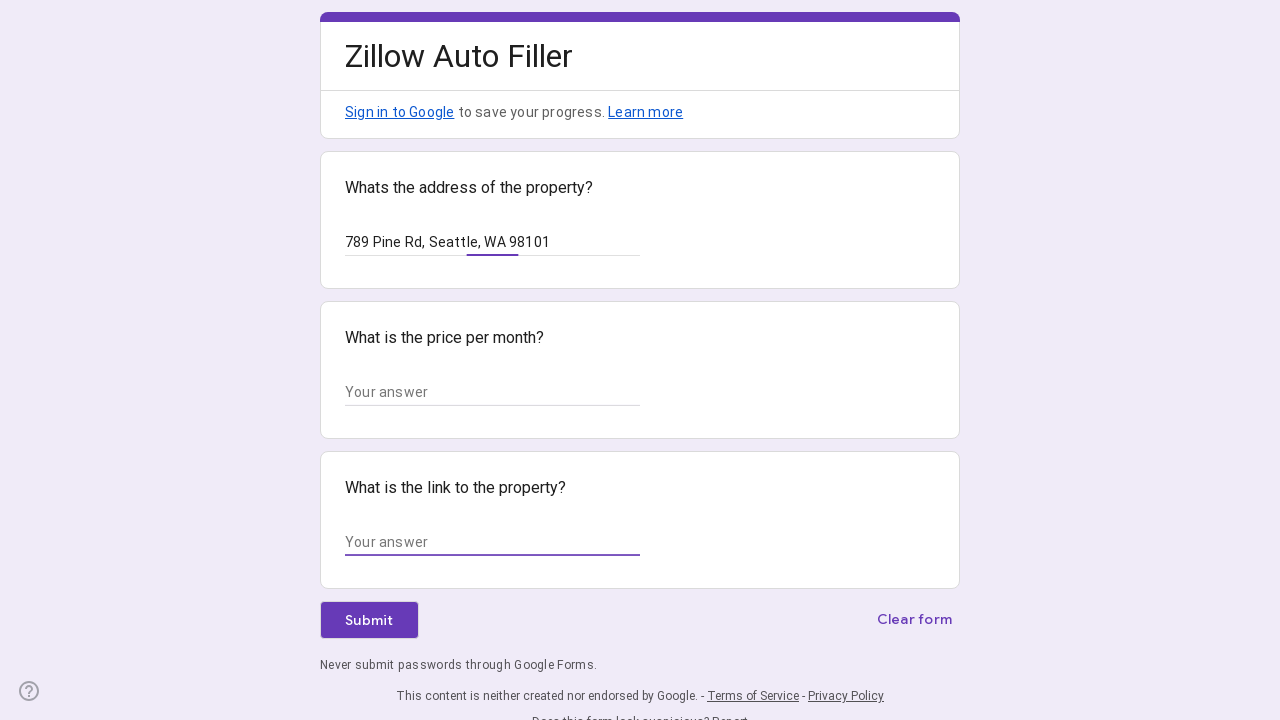

Filled price field with '$2,200' on xpath=//*[@id="mG61Hd"]/div[2]/div/div[2]/div[2]/div/div/div[2]/div/div[1]/div/d
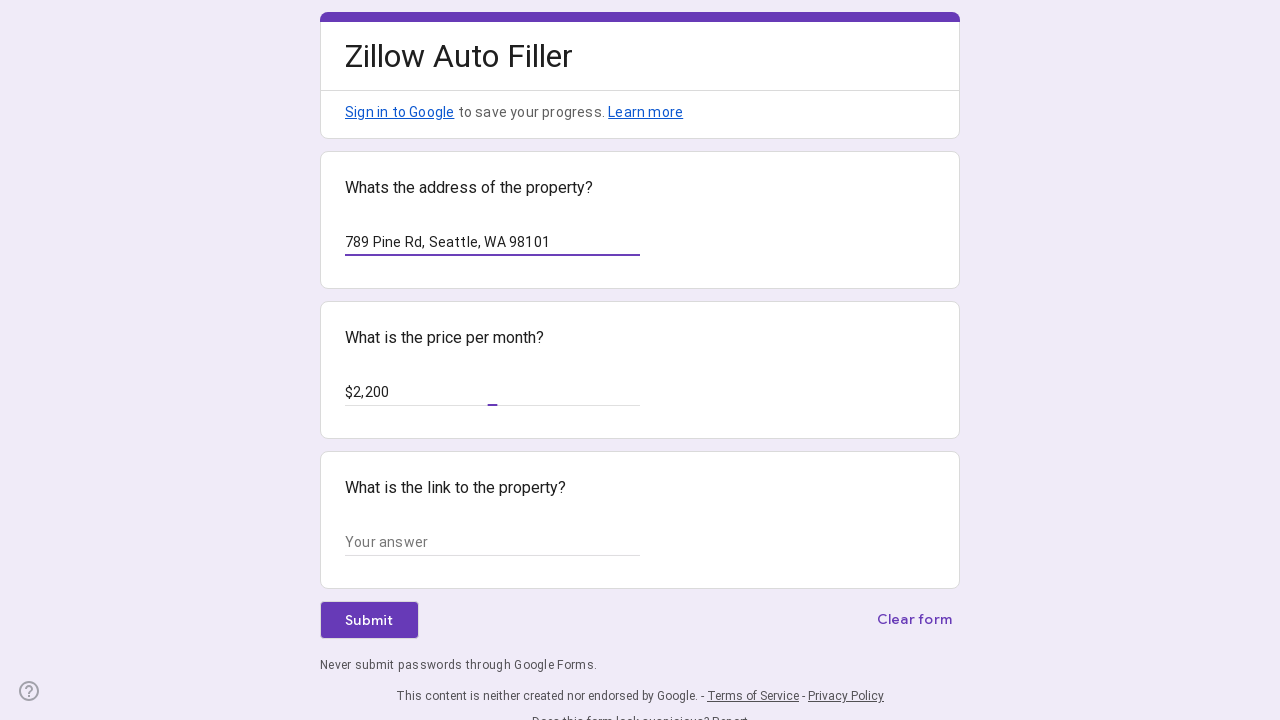

Filled link field with 'https://example.com/property3' on xpath=//*[@id="mG61Hd"]/div[2]/div/div[2]/div[3]/div/div/div[2]/div/div[1]/div/d
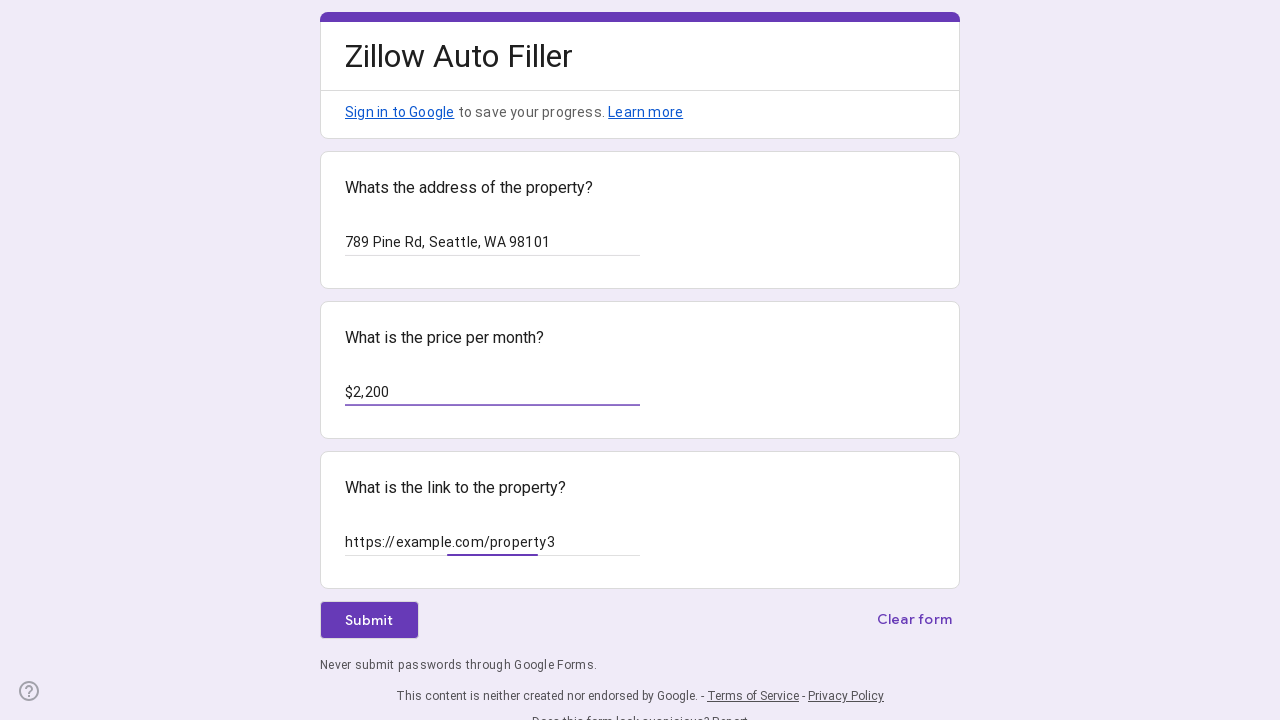

Submitted form with Enter key on xpath=//*[@id="mG61Hd"]/div[2]/div/div[2]/div[3]/div/div/div[2]/div/div[1]/div/d
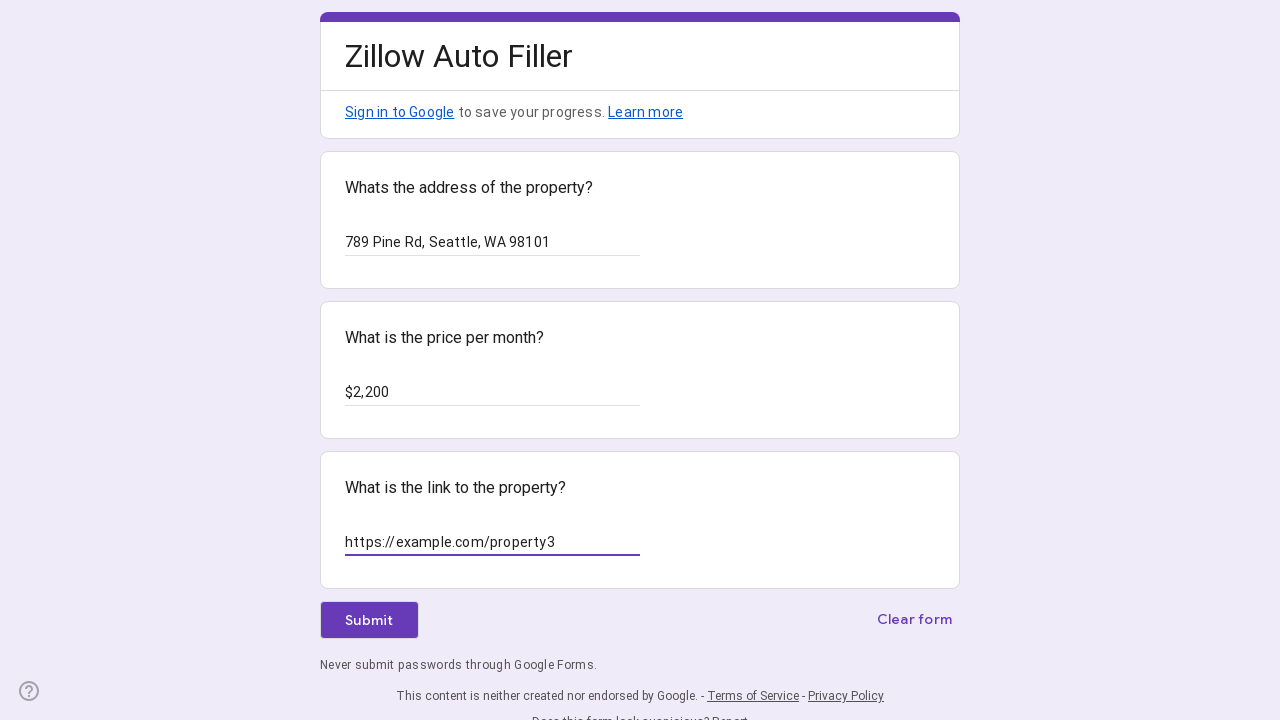

Waited for form to reset after submission
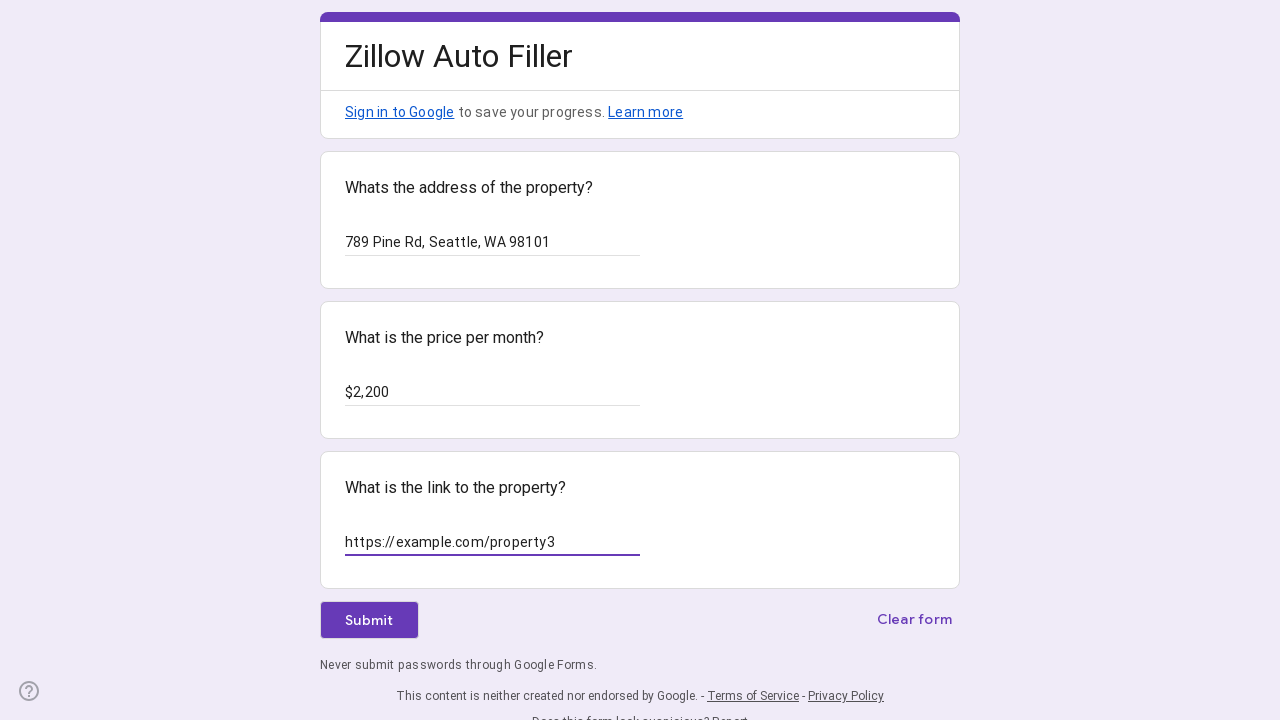

Cleared address field for next entry on xpath=//*[@id="mG61Hd"]/div[2]/div/div[2]/div[1]/div/div/div[2]/div/div[1]/div/d
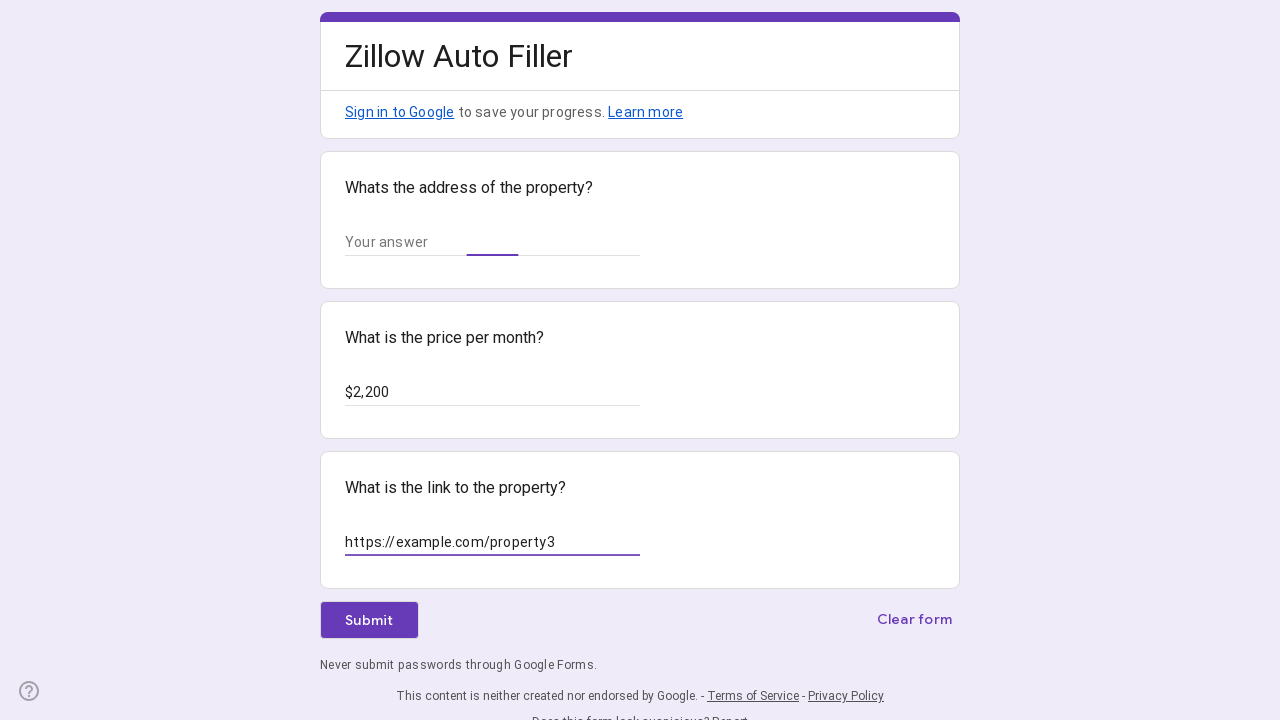

Cleared price field for next entry on xpath=//*[@id="mG61Hd"]/div[2]/div/div[2]/div[2]/div/div/div[2]/div/div[1]/div/d
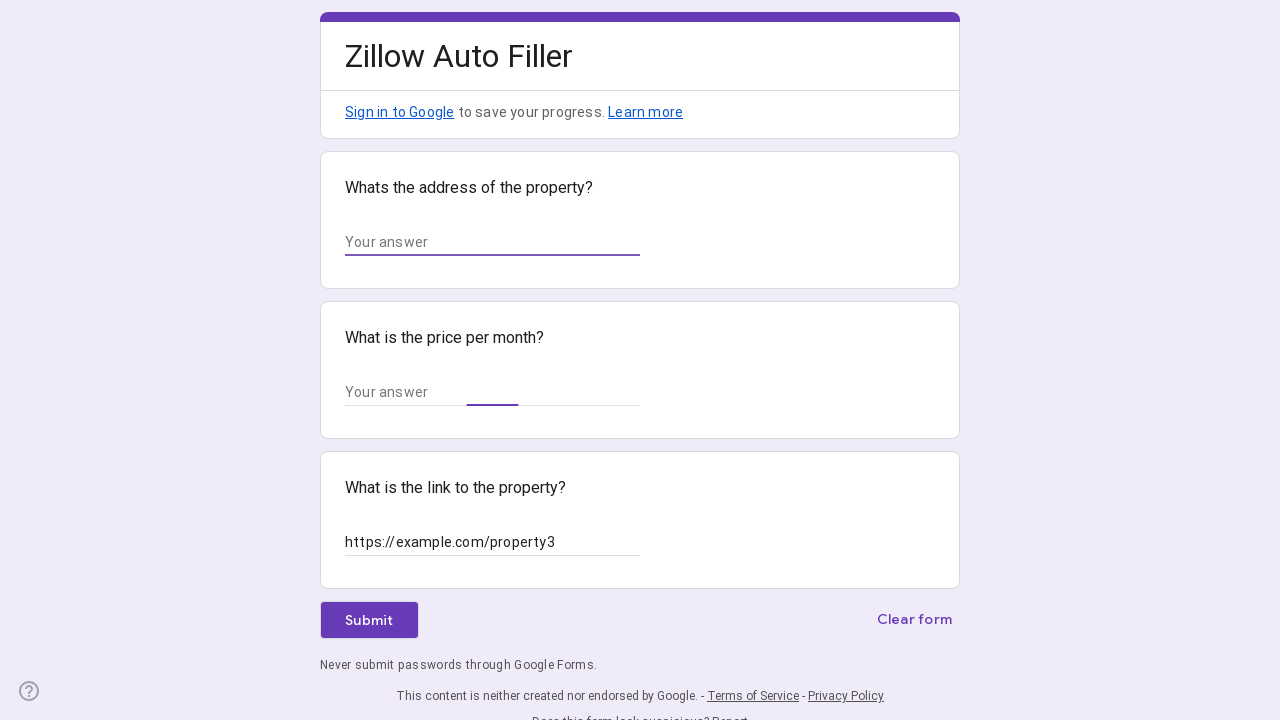

Cleared link field for next entry on xpath=//*[@id="mG61Hd"]/div[2]/div/div[2]/div[3]/div/div/div[2]/div/div[1]/div/d
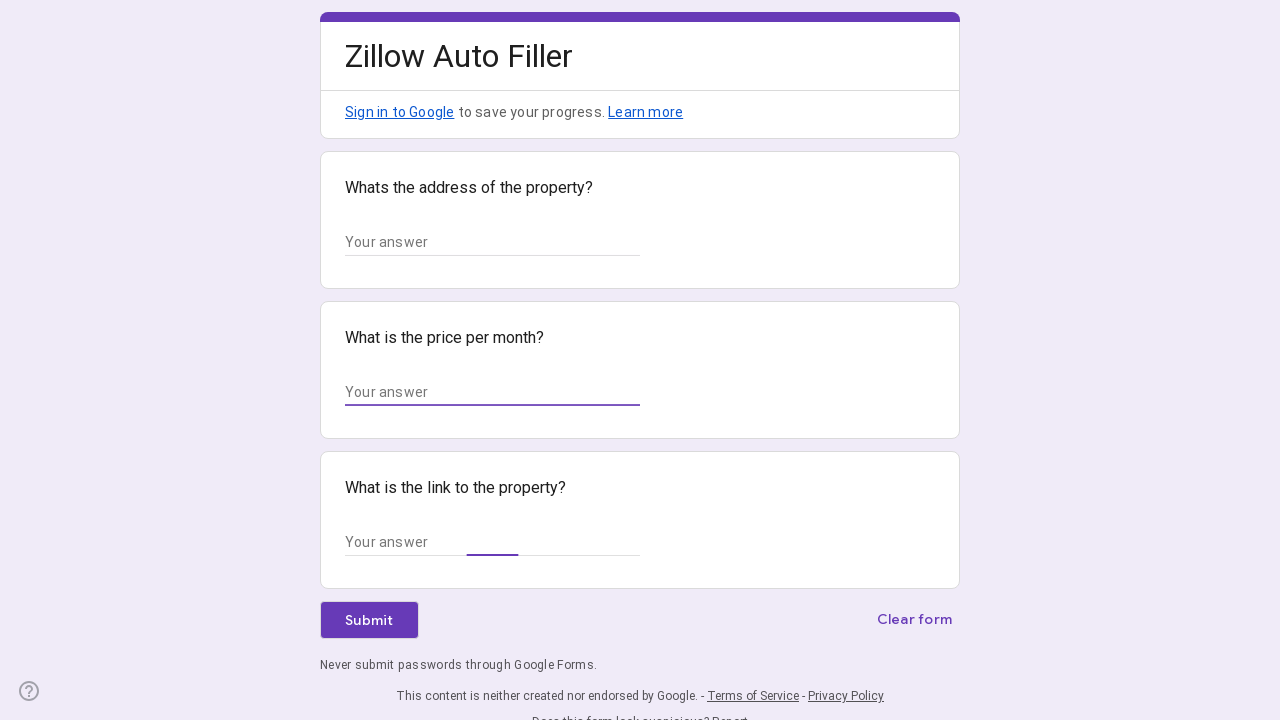

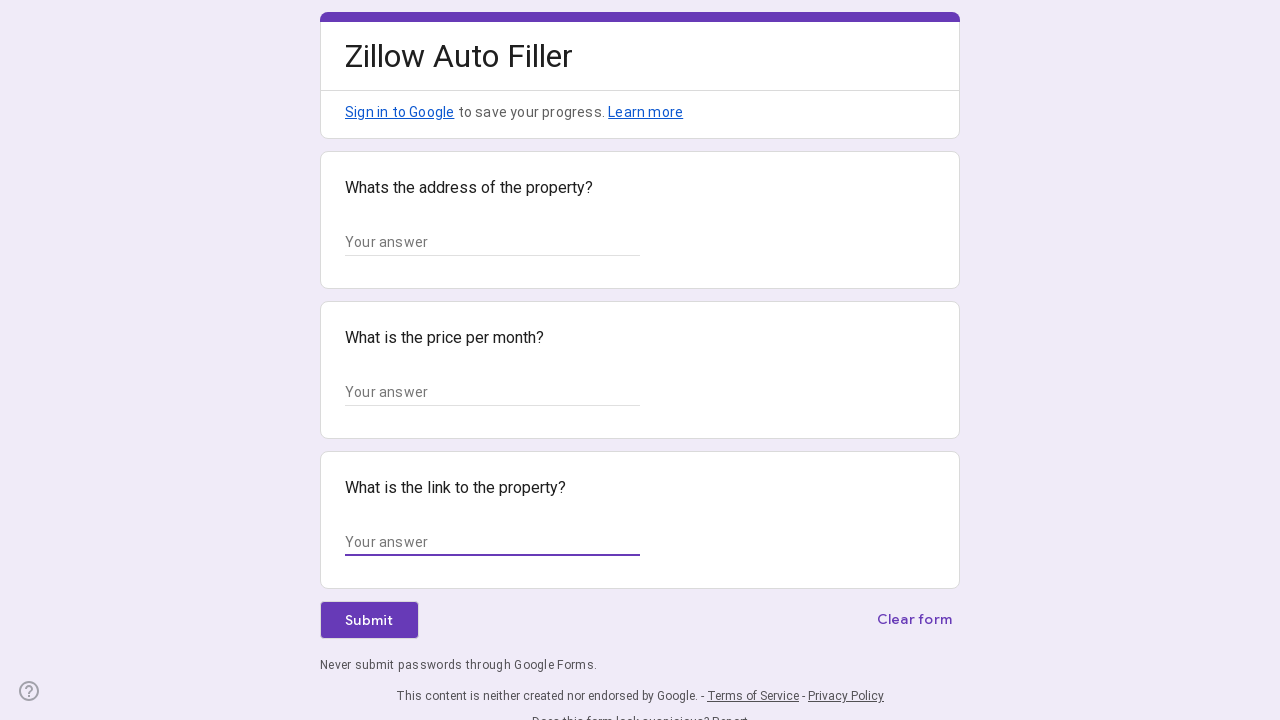